Navigates to Hanbit Media's book search page with a Korean keyword and clicks the "더보기" (show more) button to expand the search results list.

Starting URL: https://www.hanbit.co.kr/search/search_list.html?keyword=파이썬

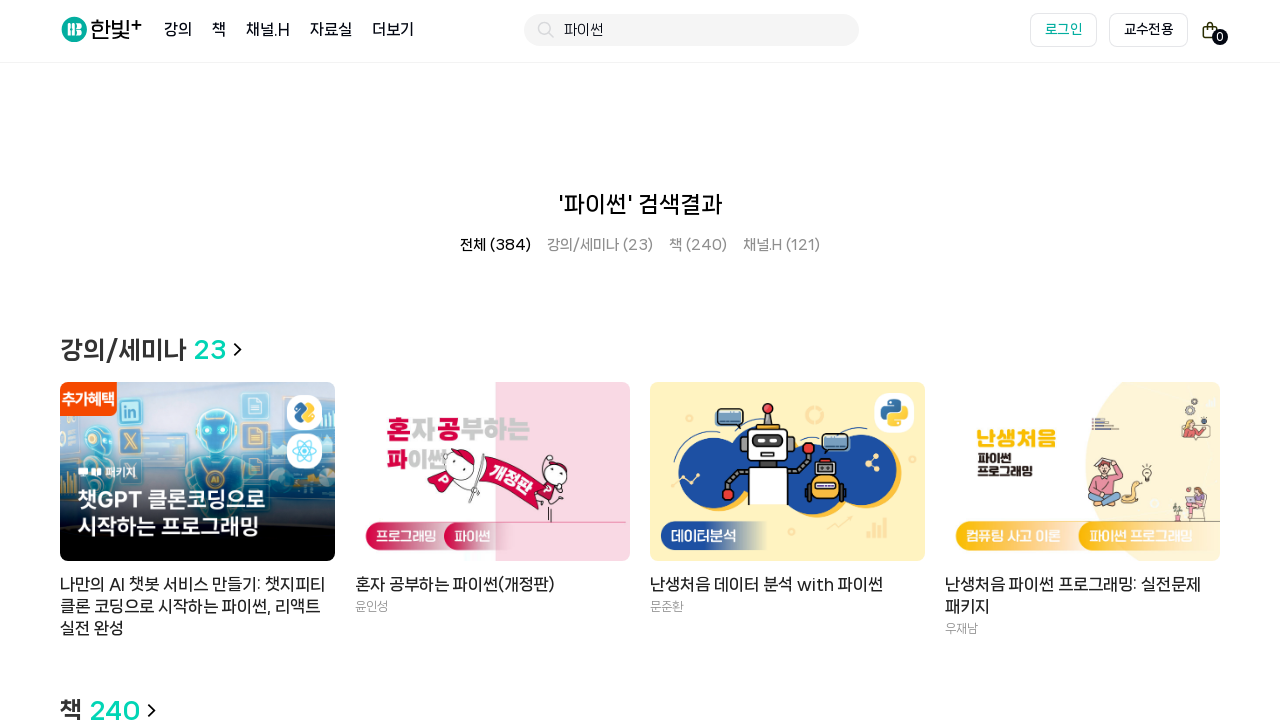

Page loaded - DOM content ready
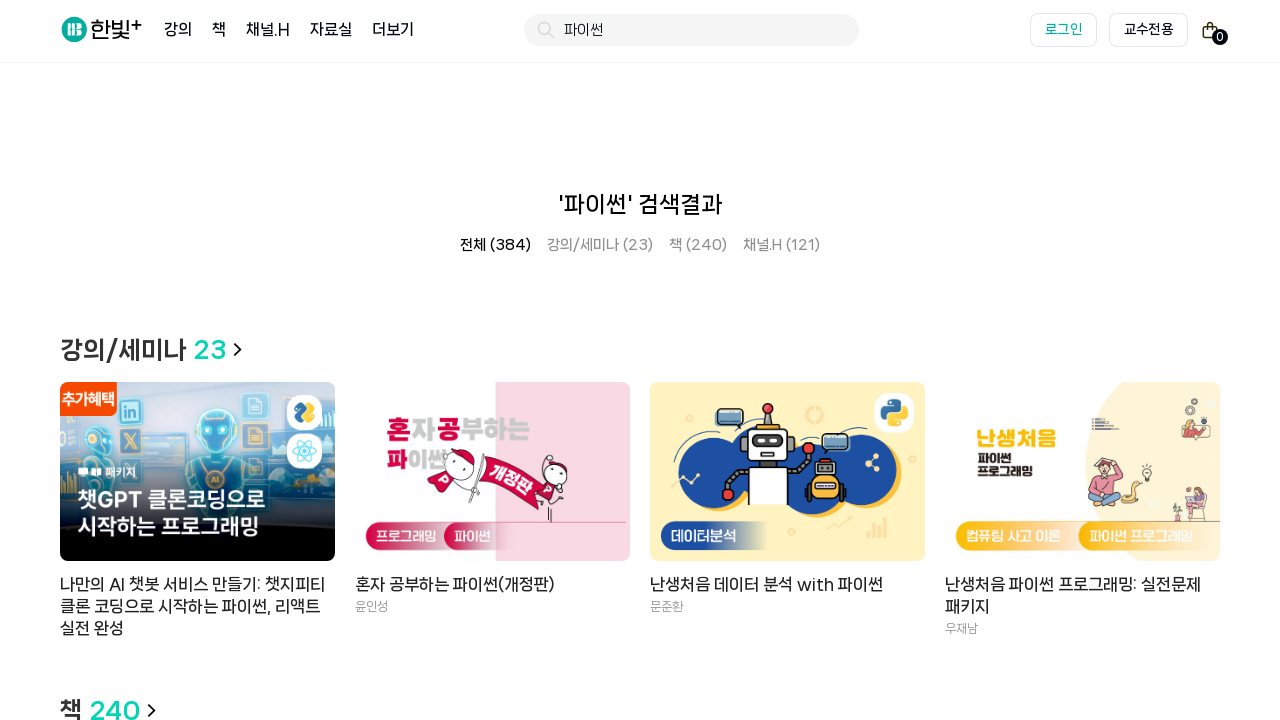

Clicked the '더보기' (show more) button to expand search results at (640, 694) on xpath=//*[@id="container"]/div[2]/div/div[2]/h2
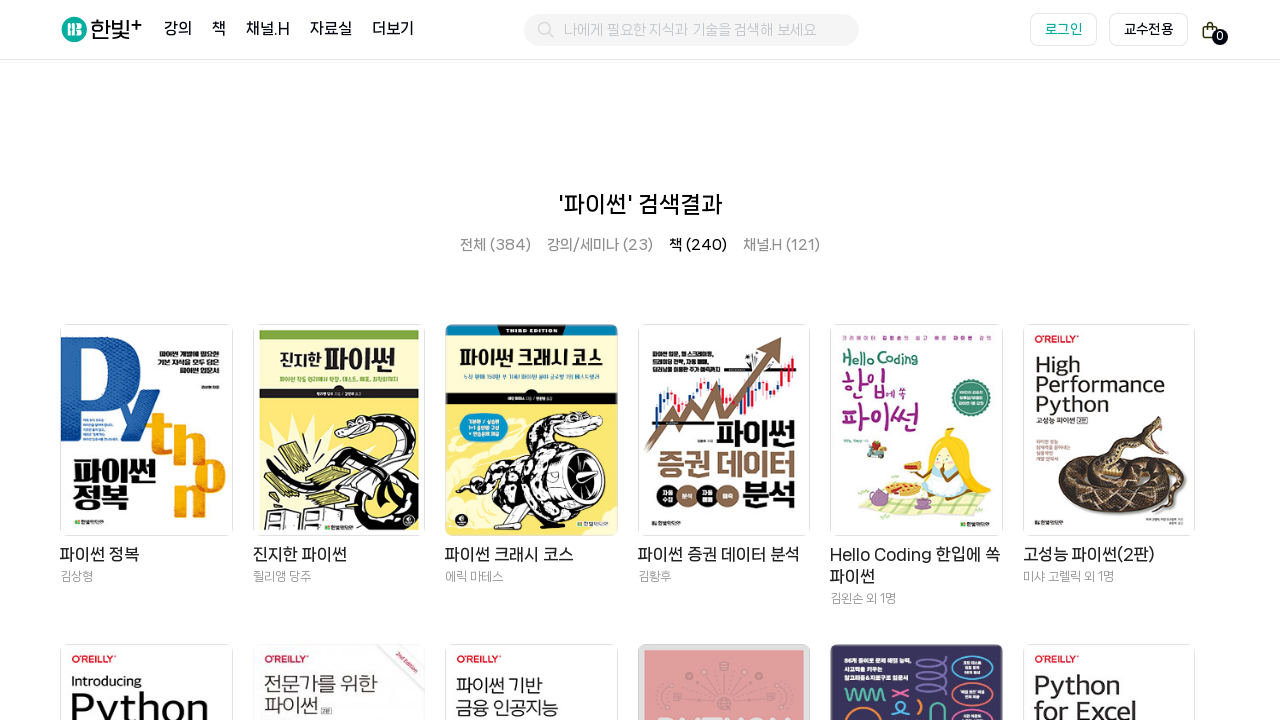

Expanded results container loaded
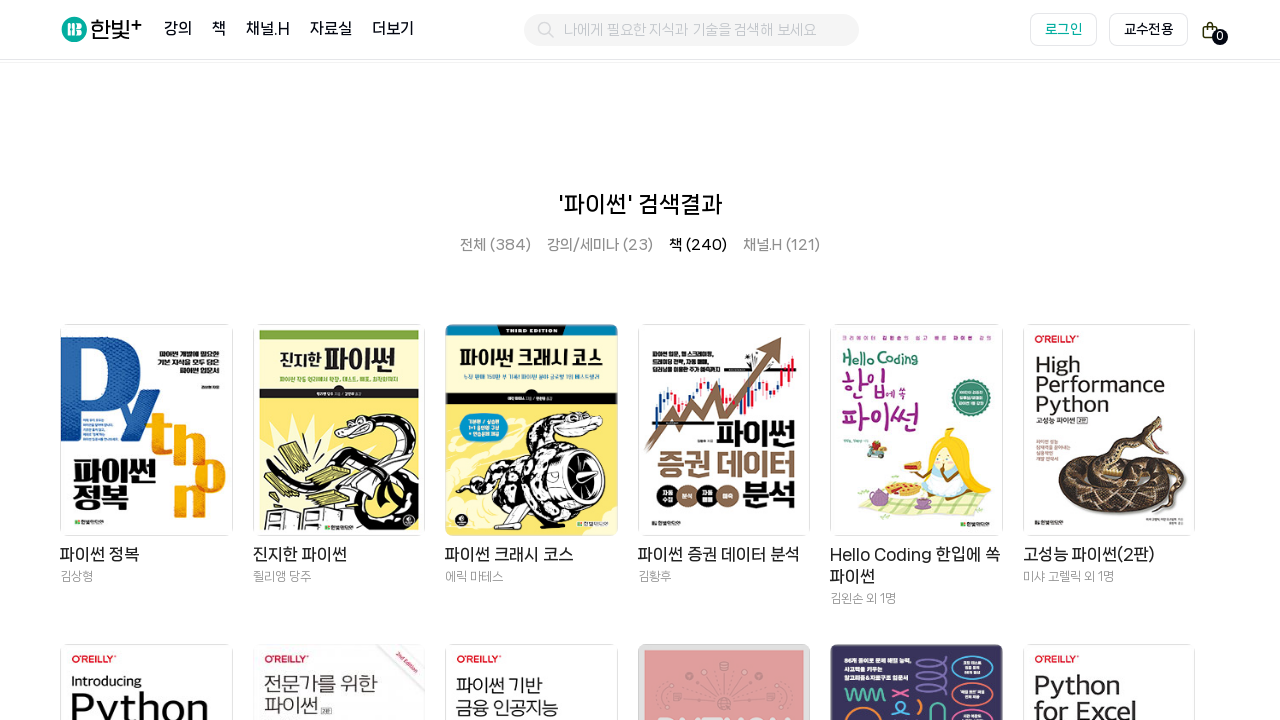

Search result items verified to be displayed
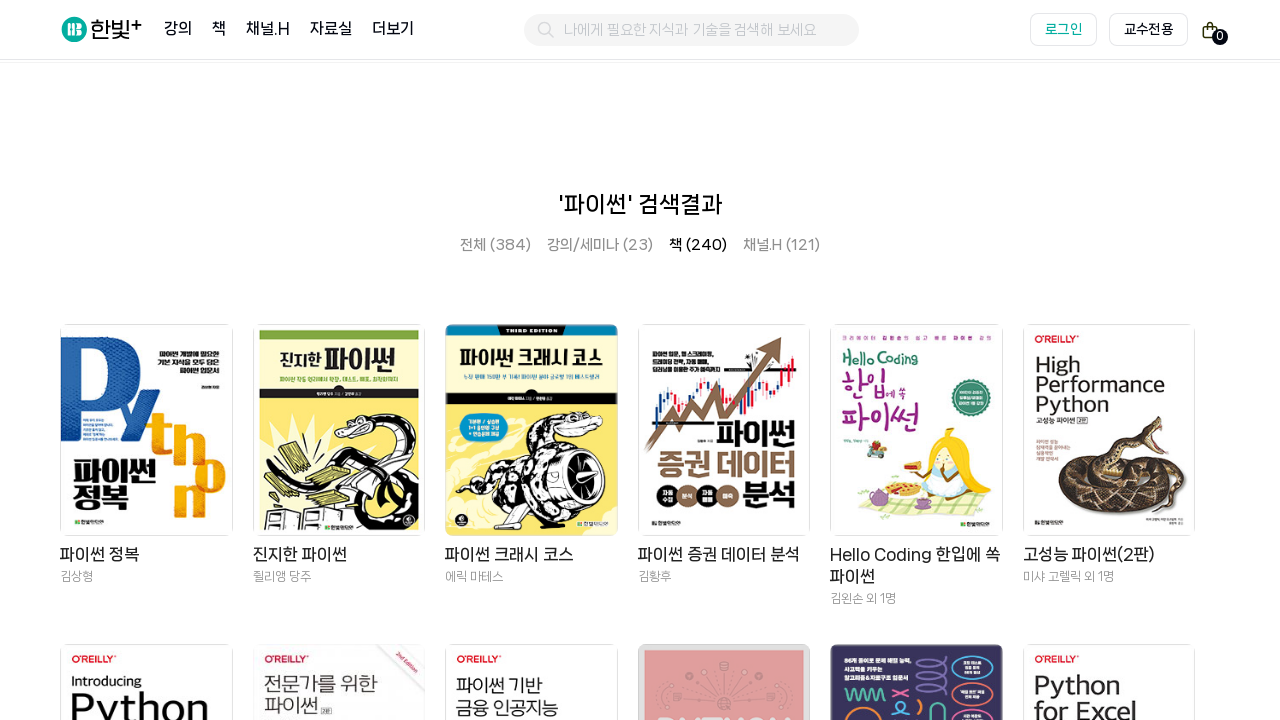

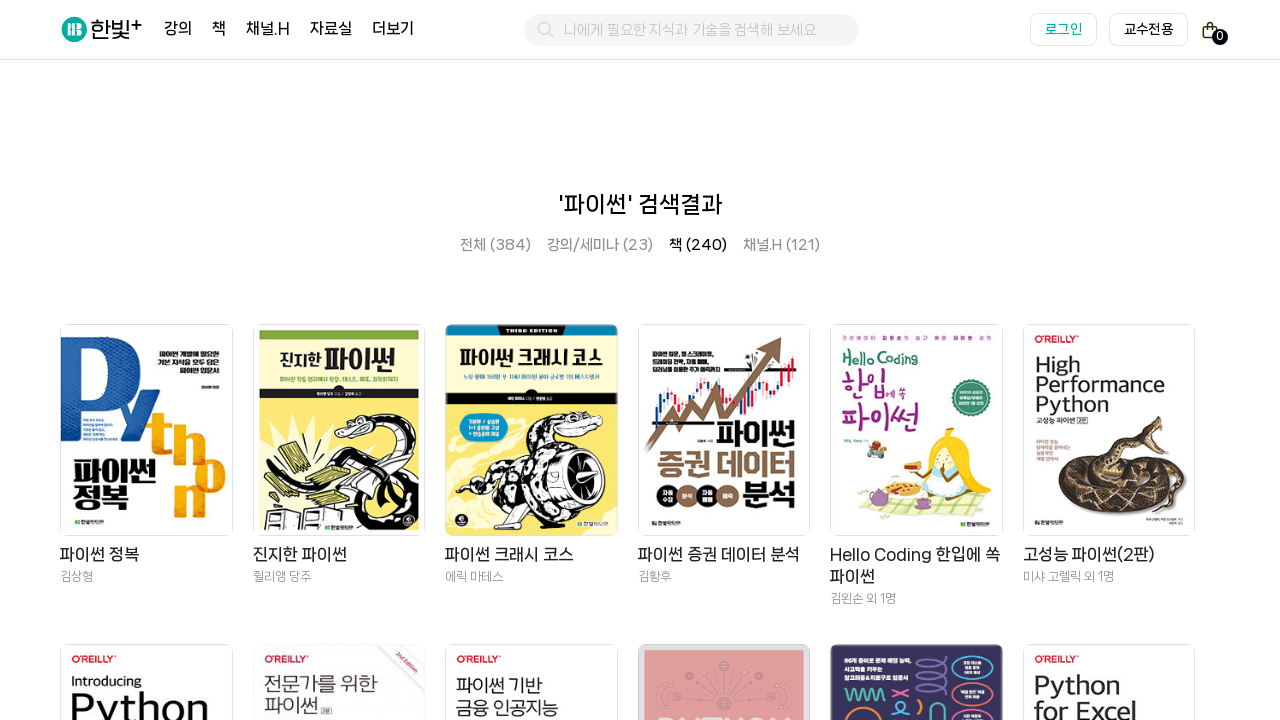